Demonstrates keyboard operations on Flipkart website by pressing ESCAPE key to dismiss a popup and F5 to refresh the page

Starting URL: https://www.flipkart.com/

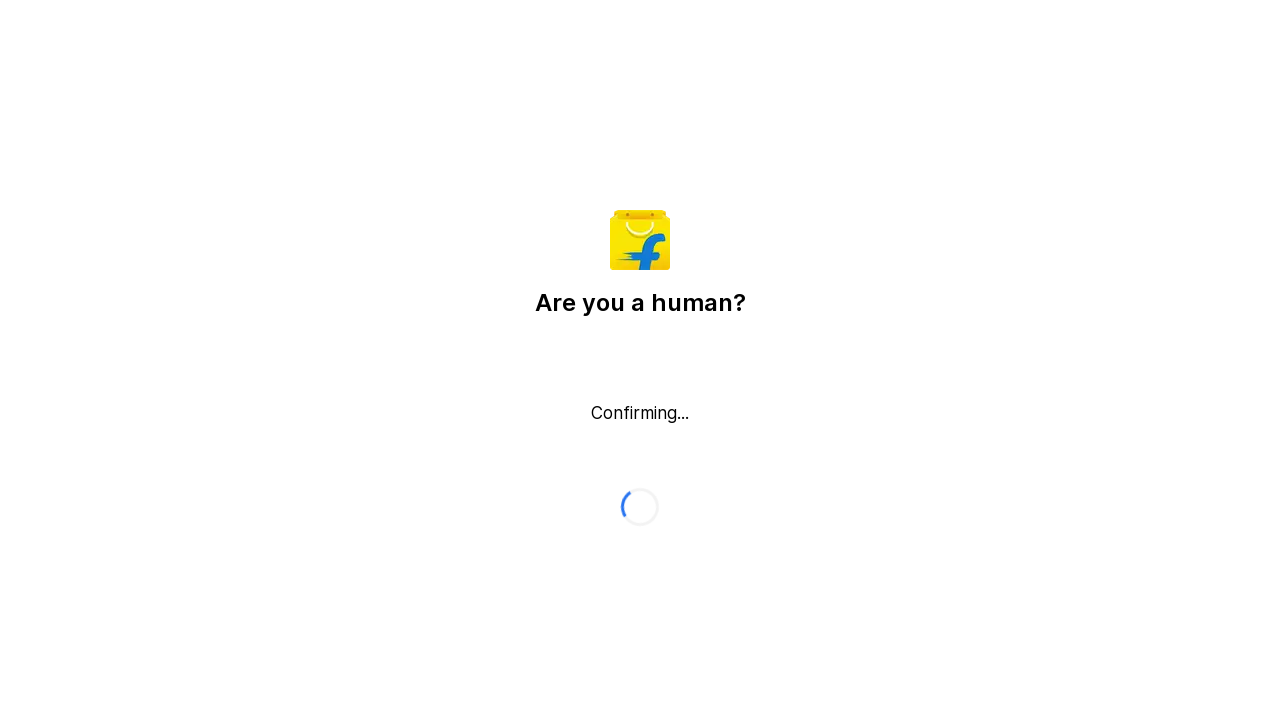

Pressed ESCAPE key to dismiss popup
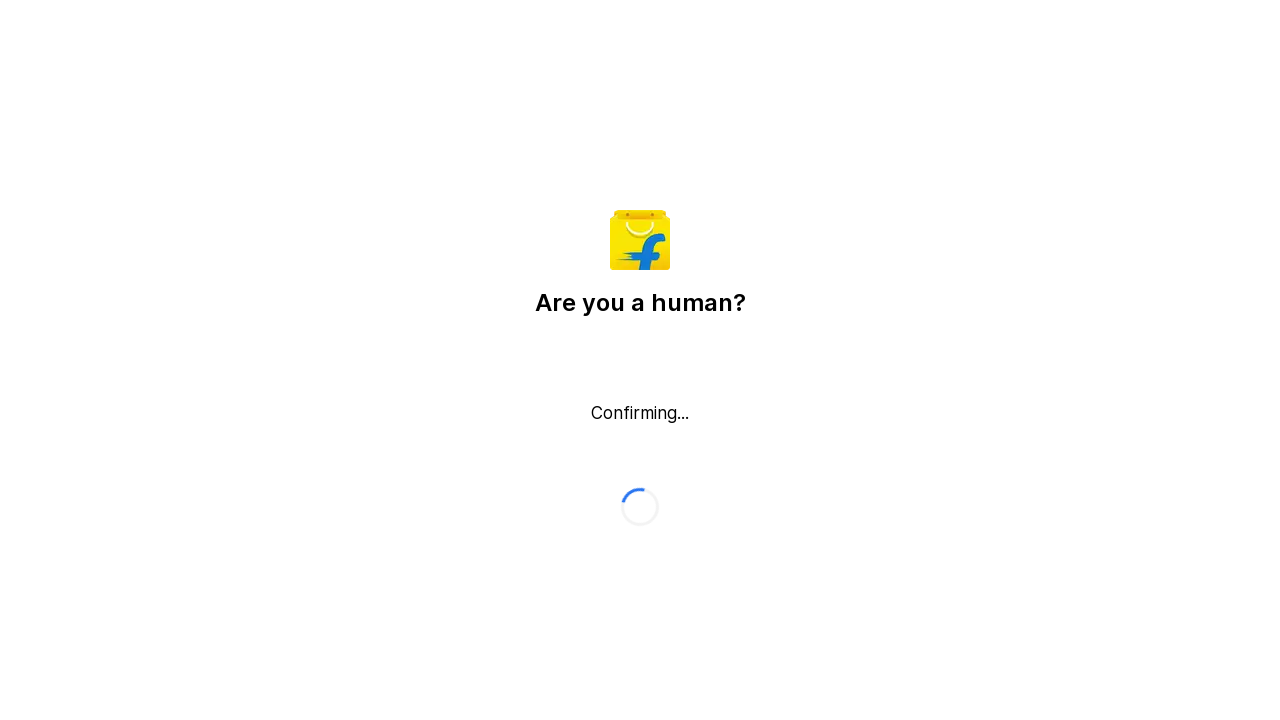

Waited 1500ms for popup to dismiss
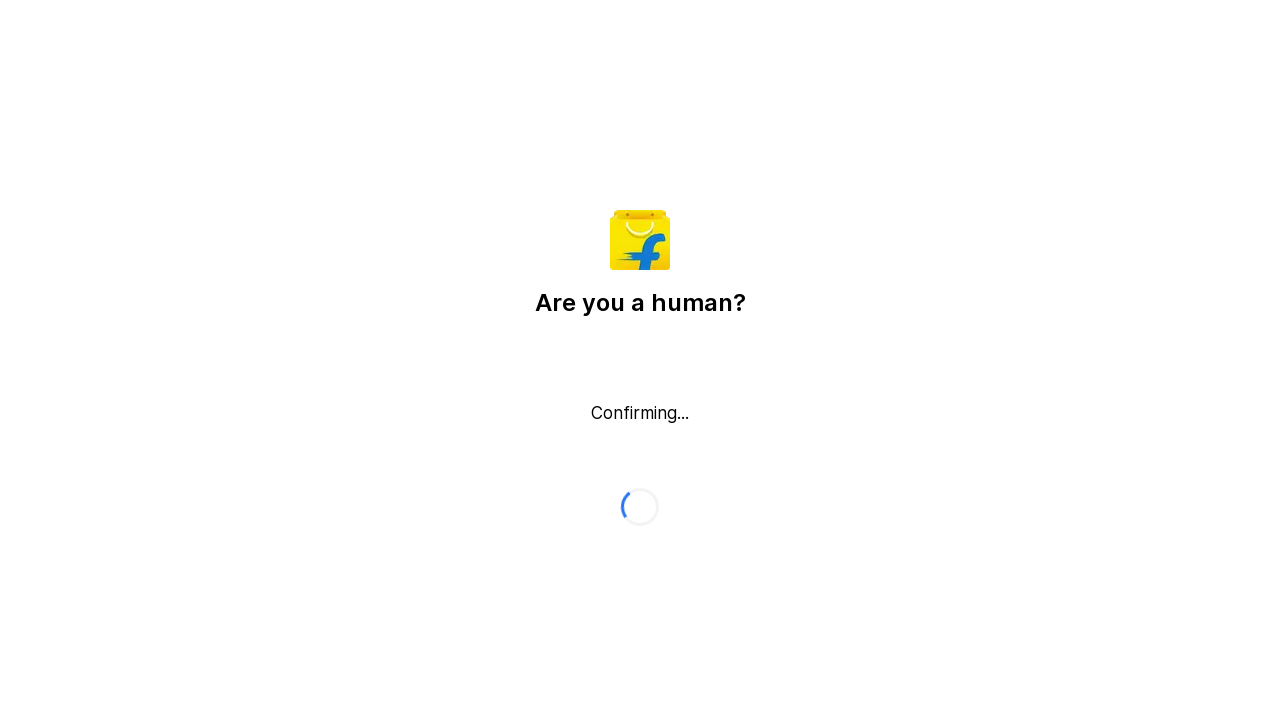

Pressed F5 key to refresh the page
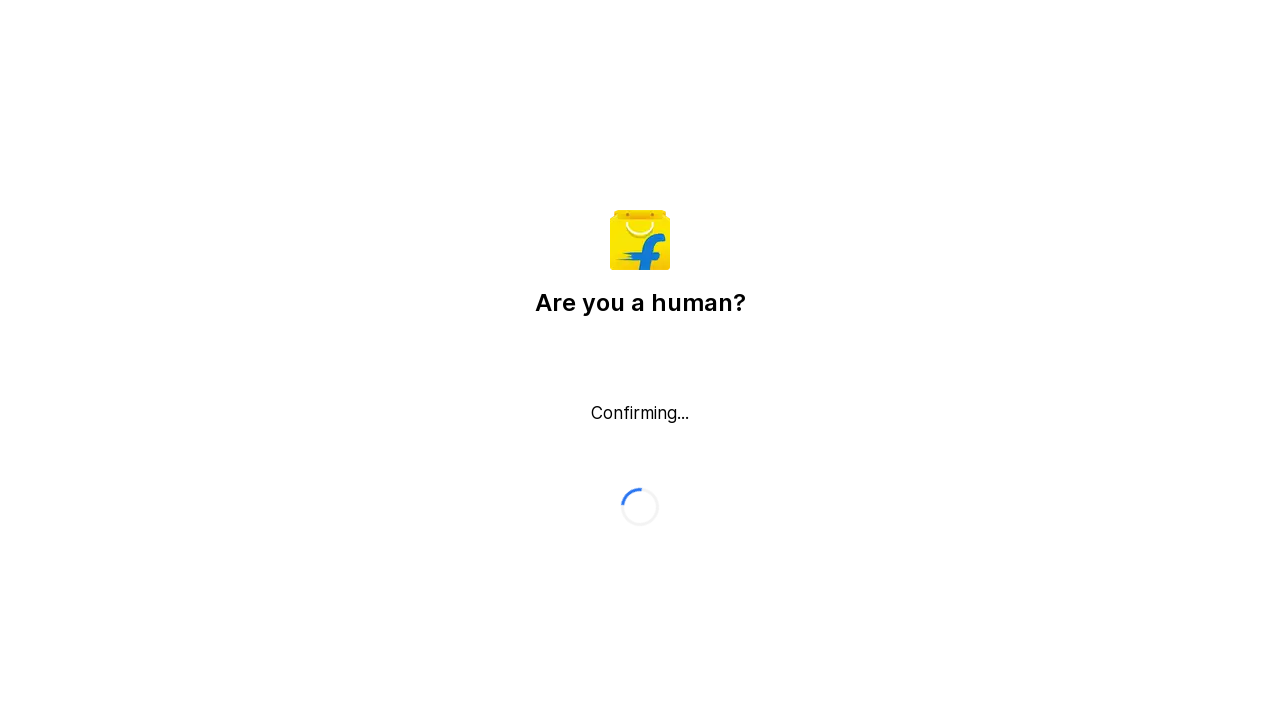

Page reload completed and load state reached
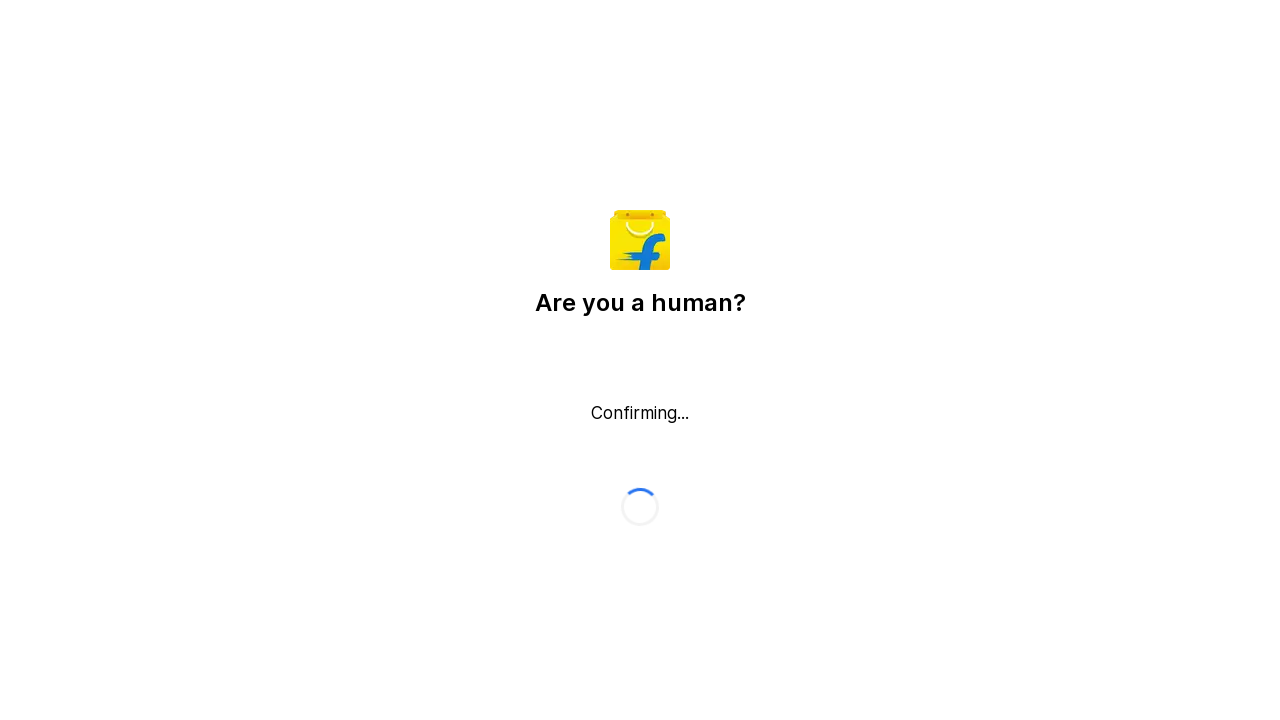

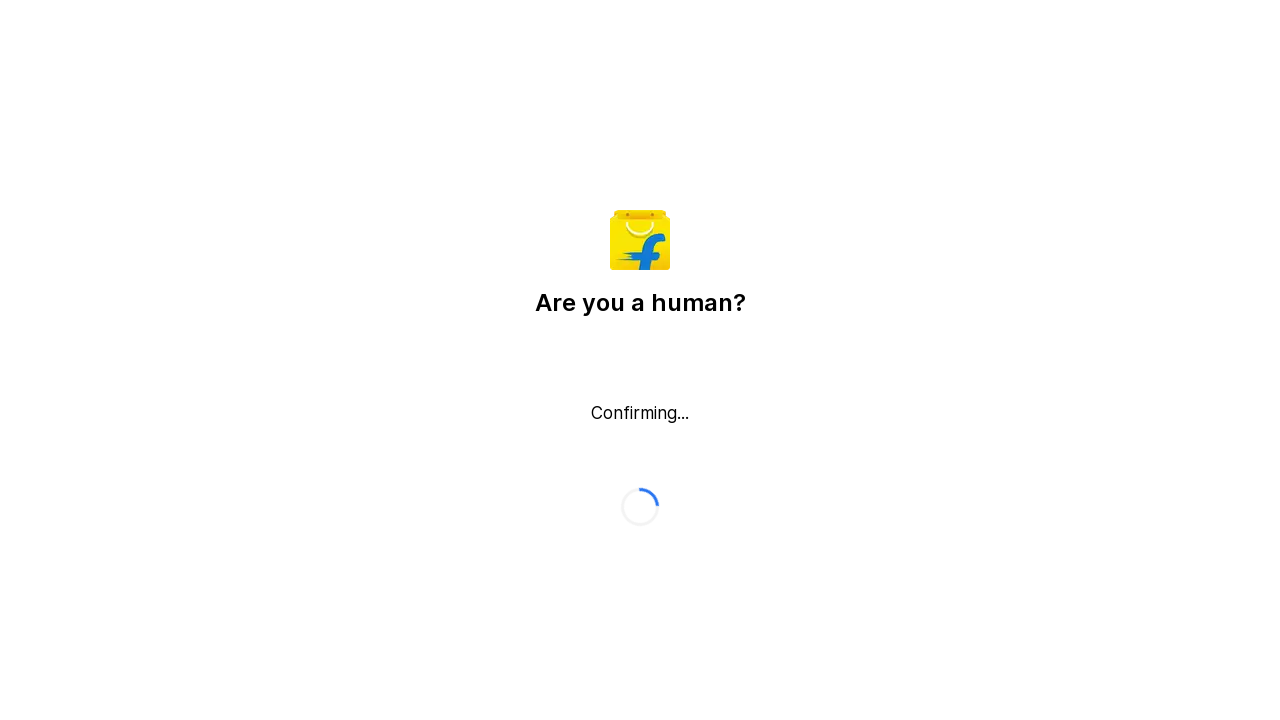